Loads jQuery and jQuery Growl library via JavaScript injection, then displays notification messages on the page using the Growl plugin

Starting URL: http://the-internet.herokuapp.com

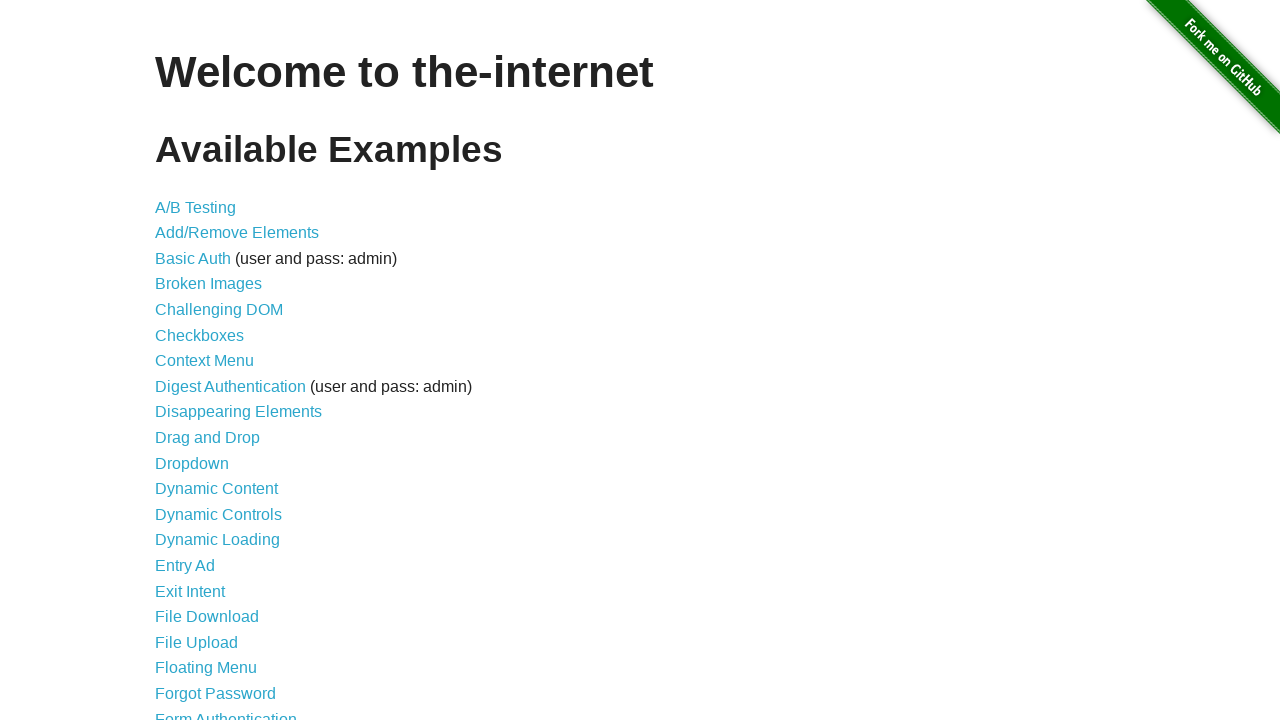

Checked for jQuery and injected it if not present
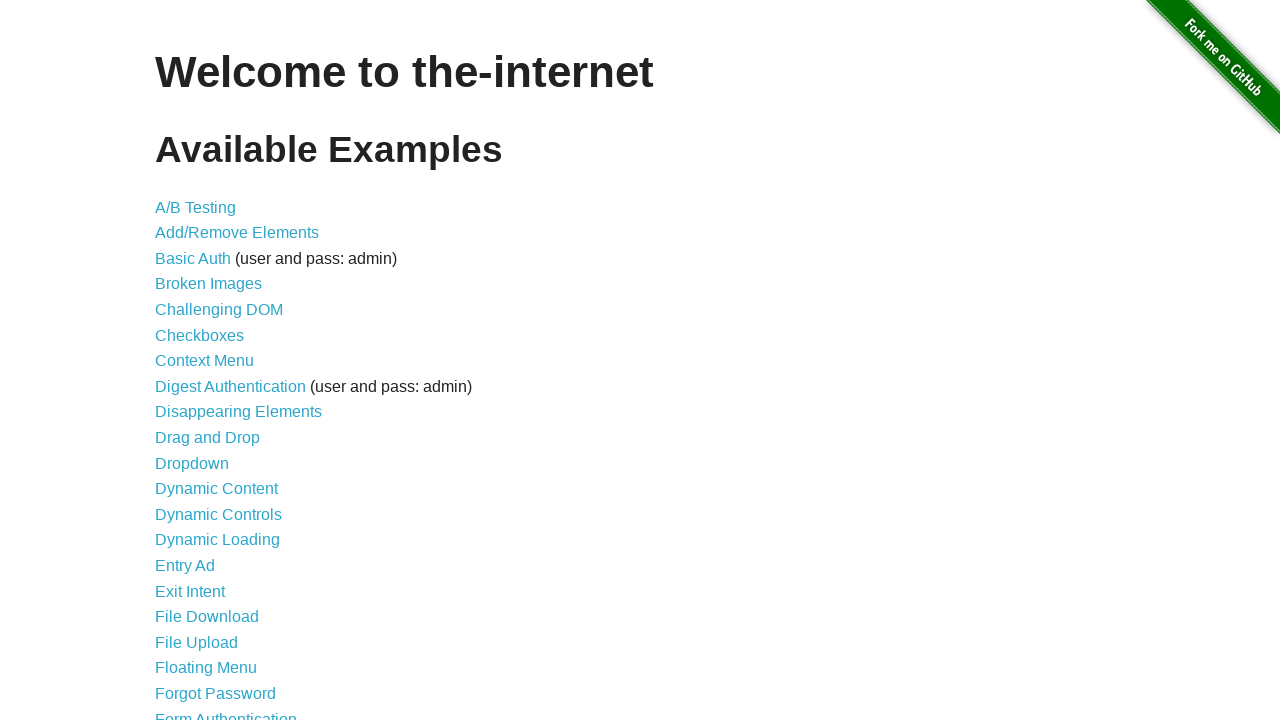

jQuery library loaded successfully
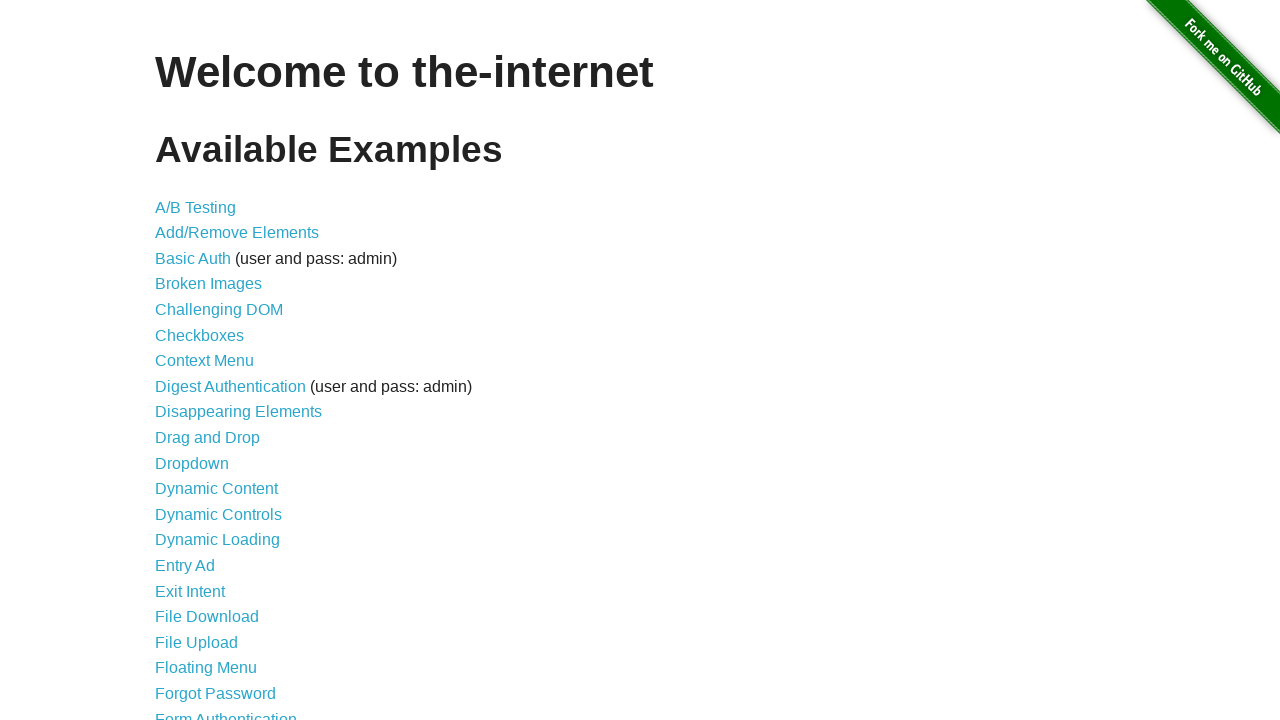

Injected jQuery Growl library via $.getScript()
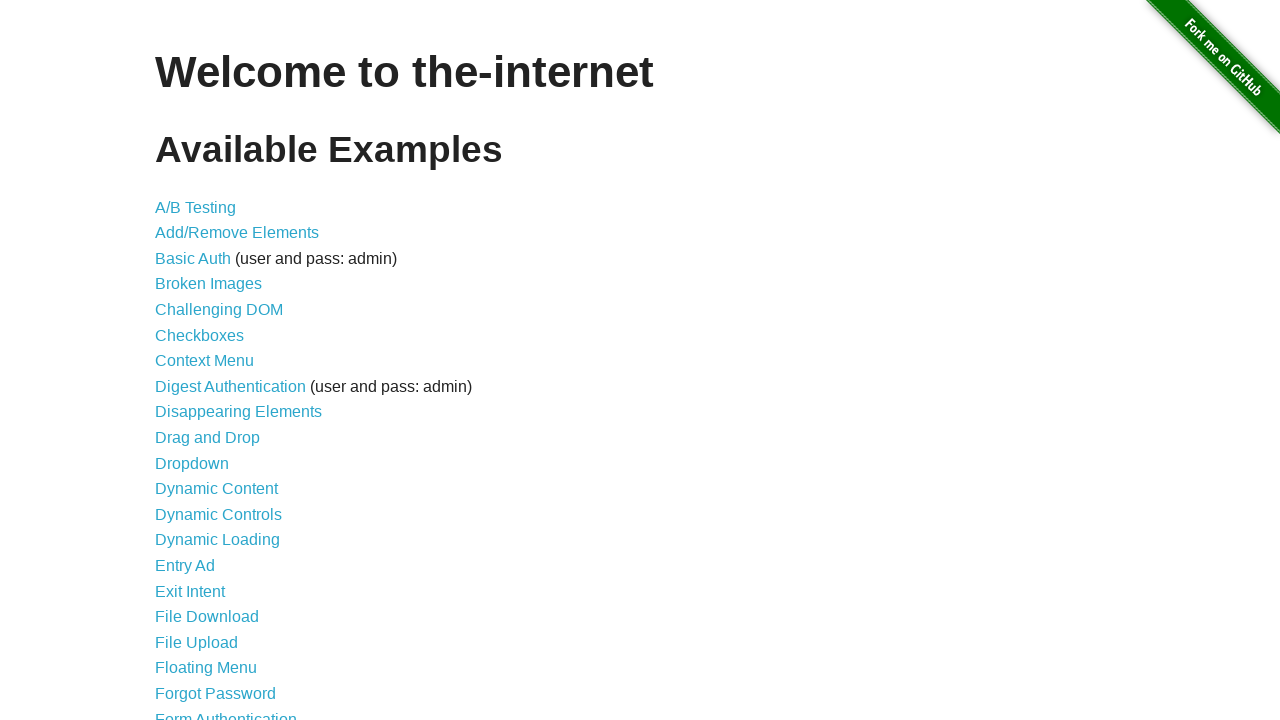

Added jQuery Growl CSS stylesheet to page head
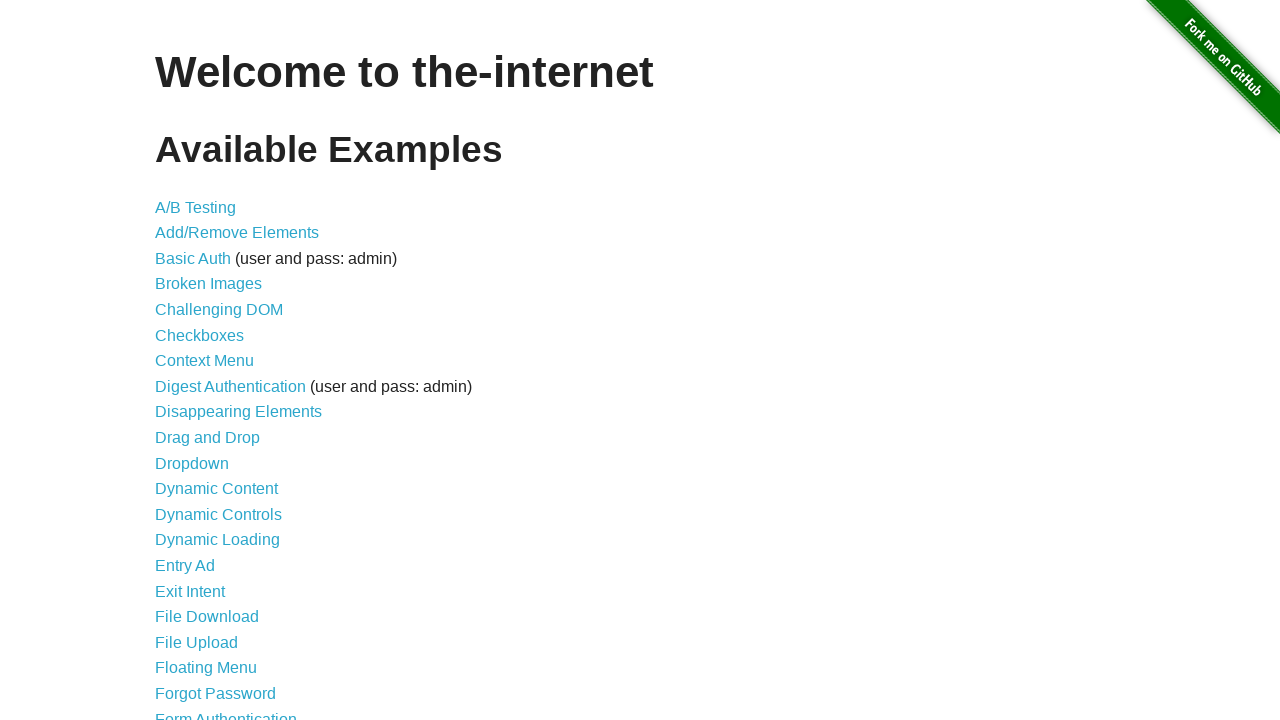

jQuery Growl plugin function is available
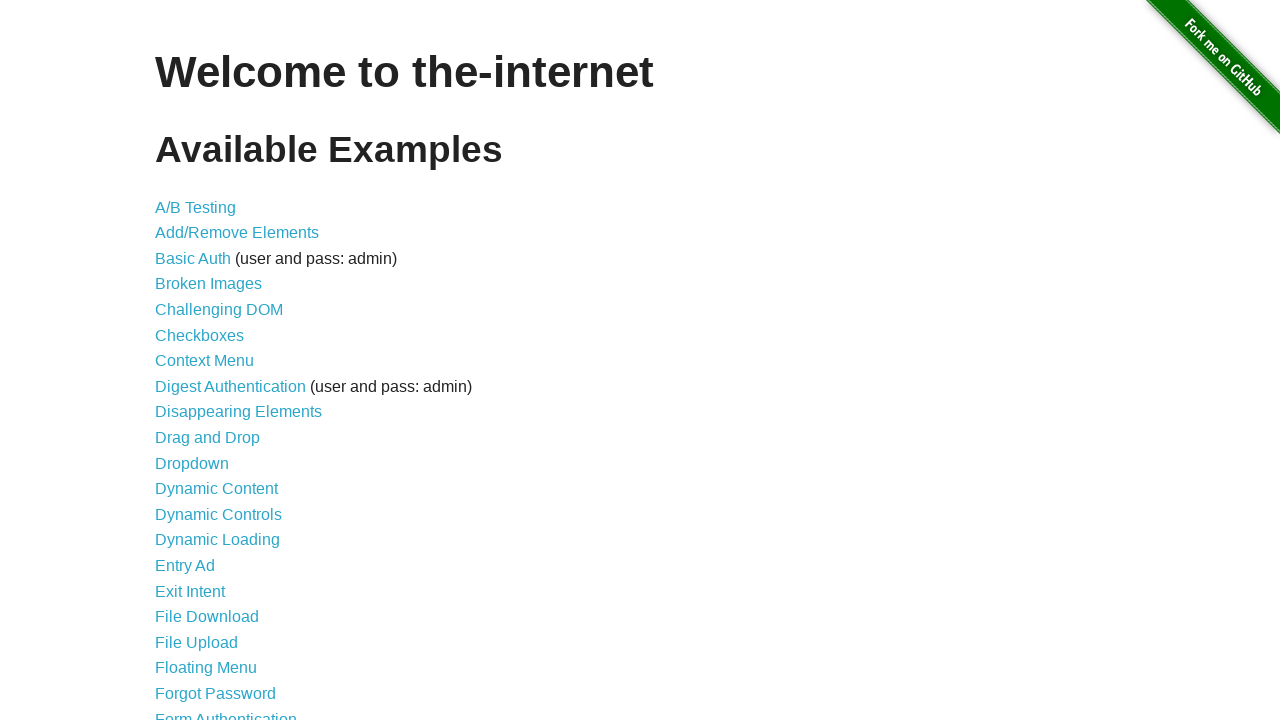

Displayed default growl notification with title 'GET' and message '/'
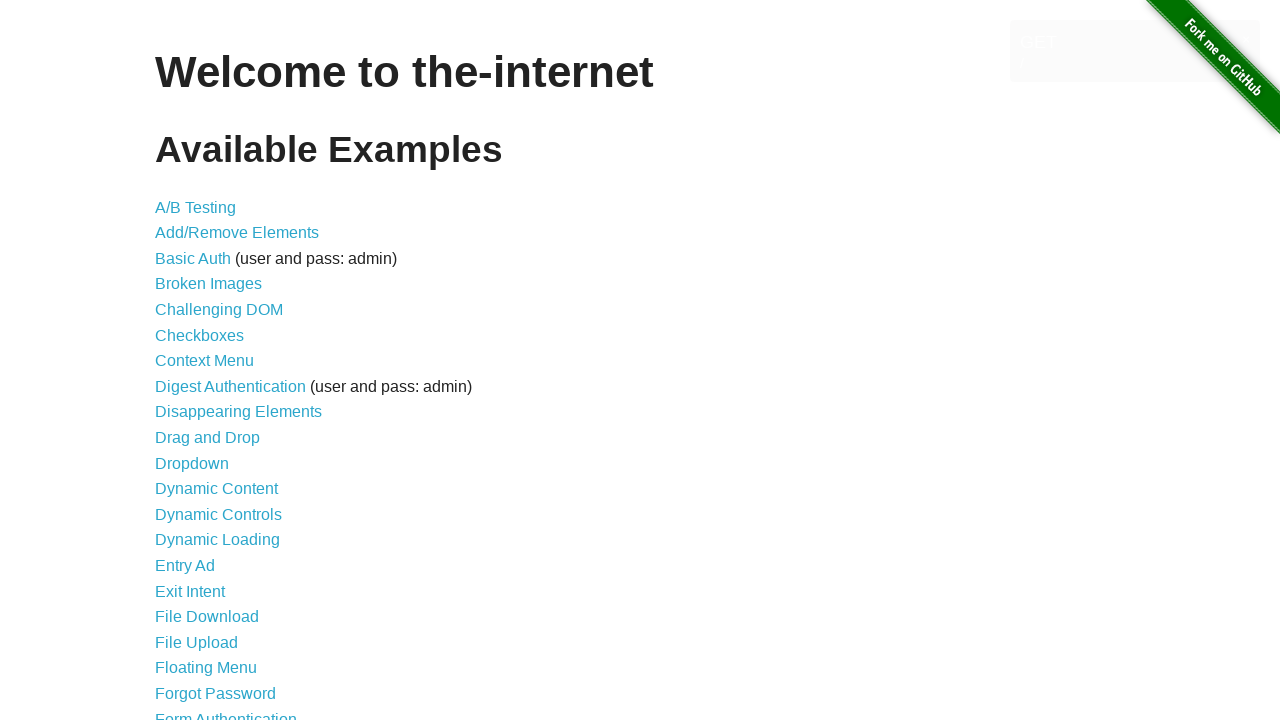

Displayed error growl notification
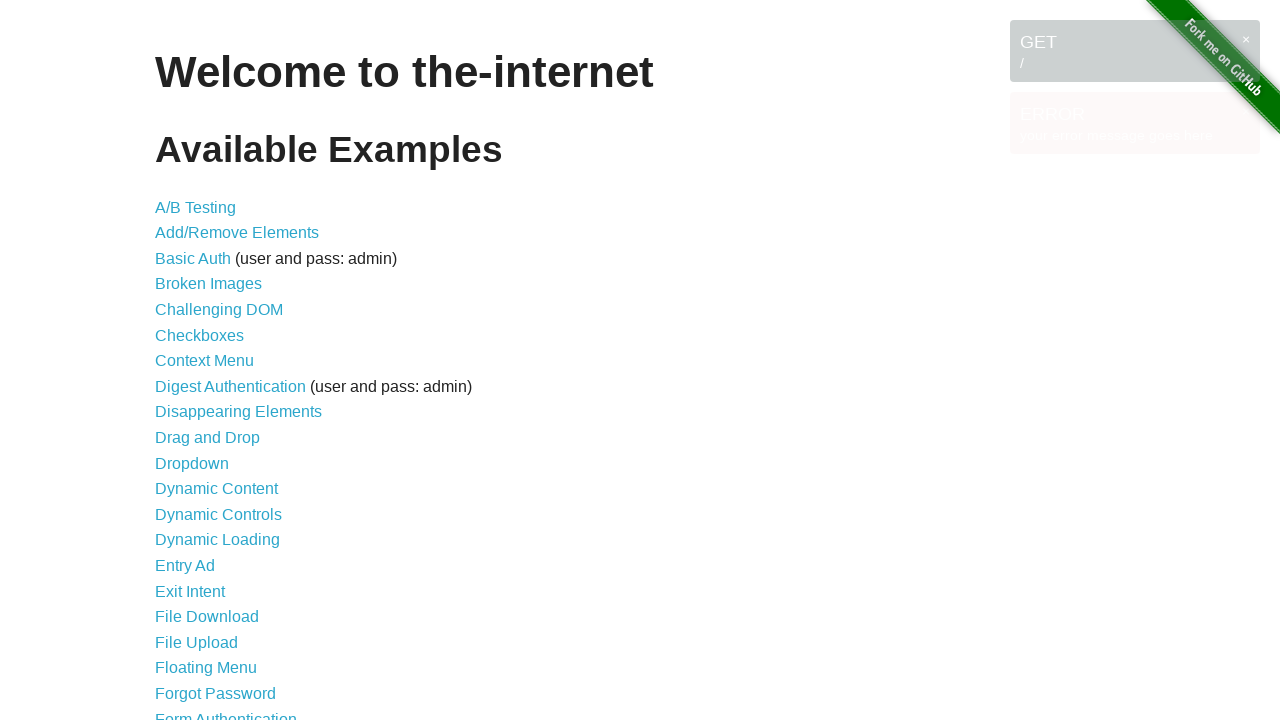

Displayed notice growl notification
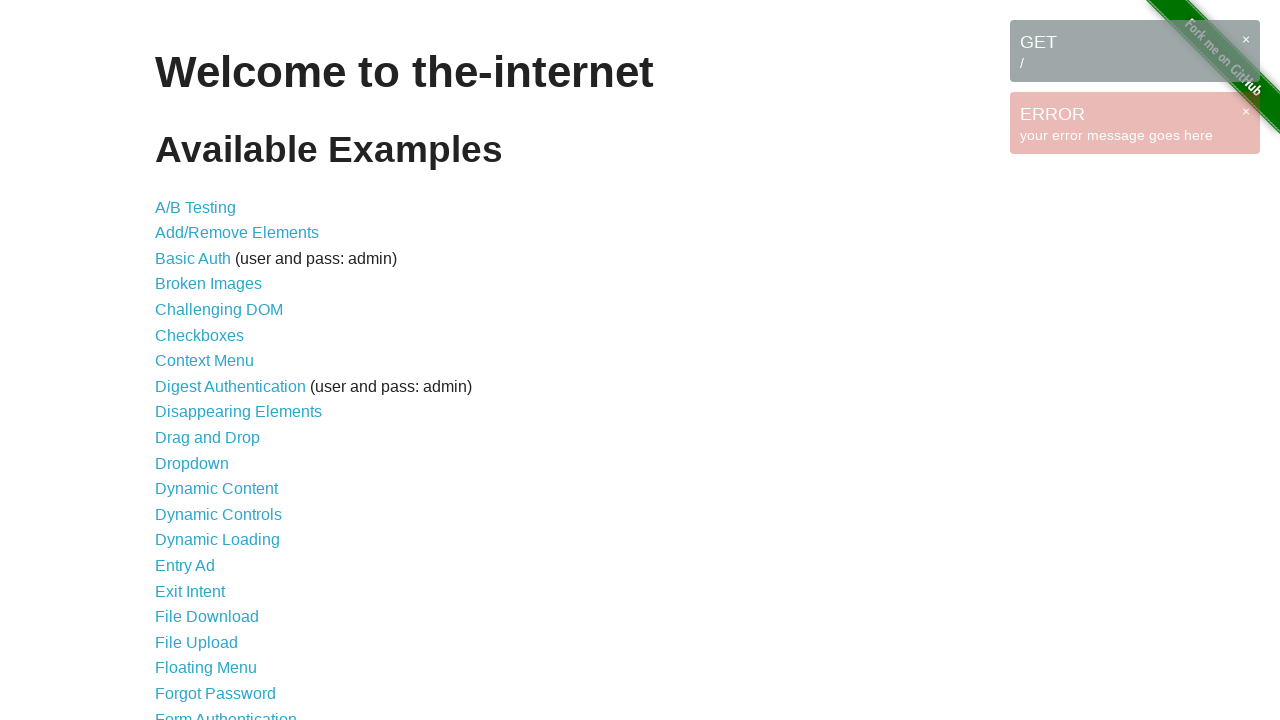

Displayed warning growl notification
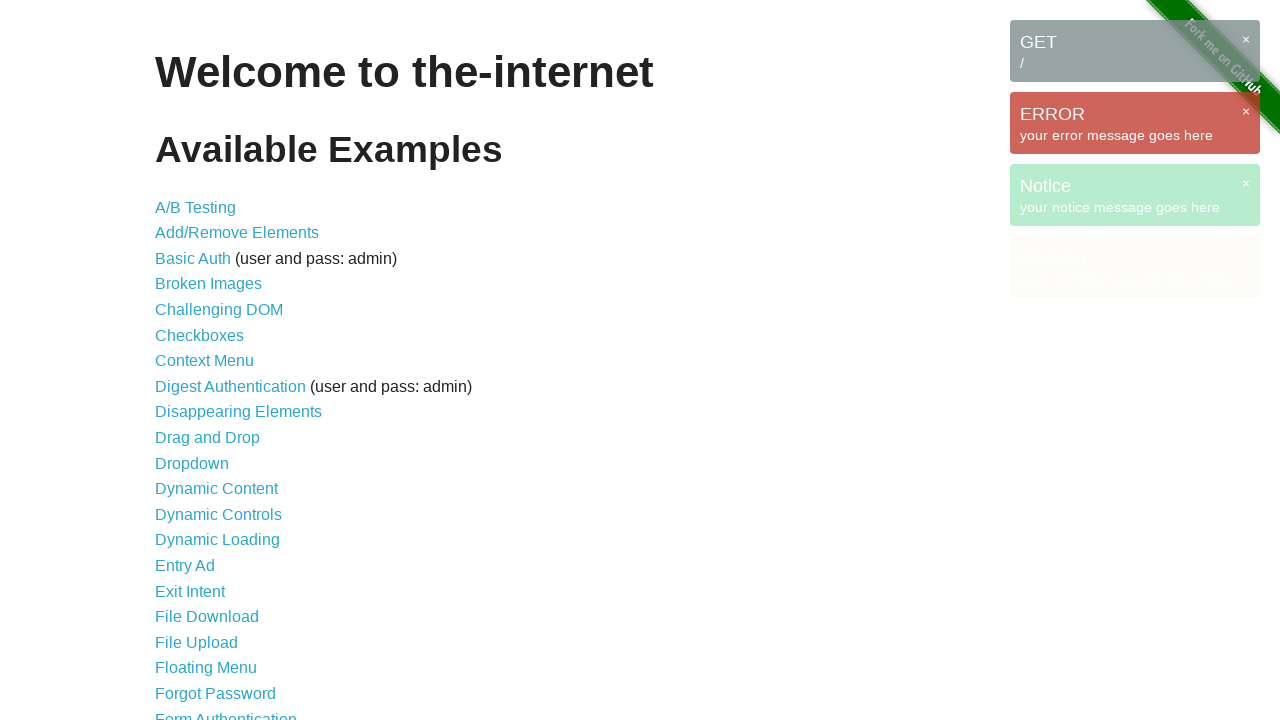

All growl notification messages are visible on page
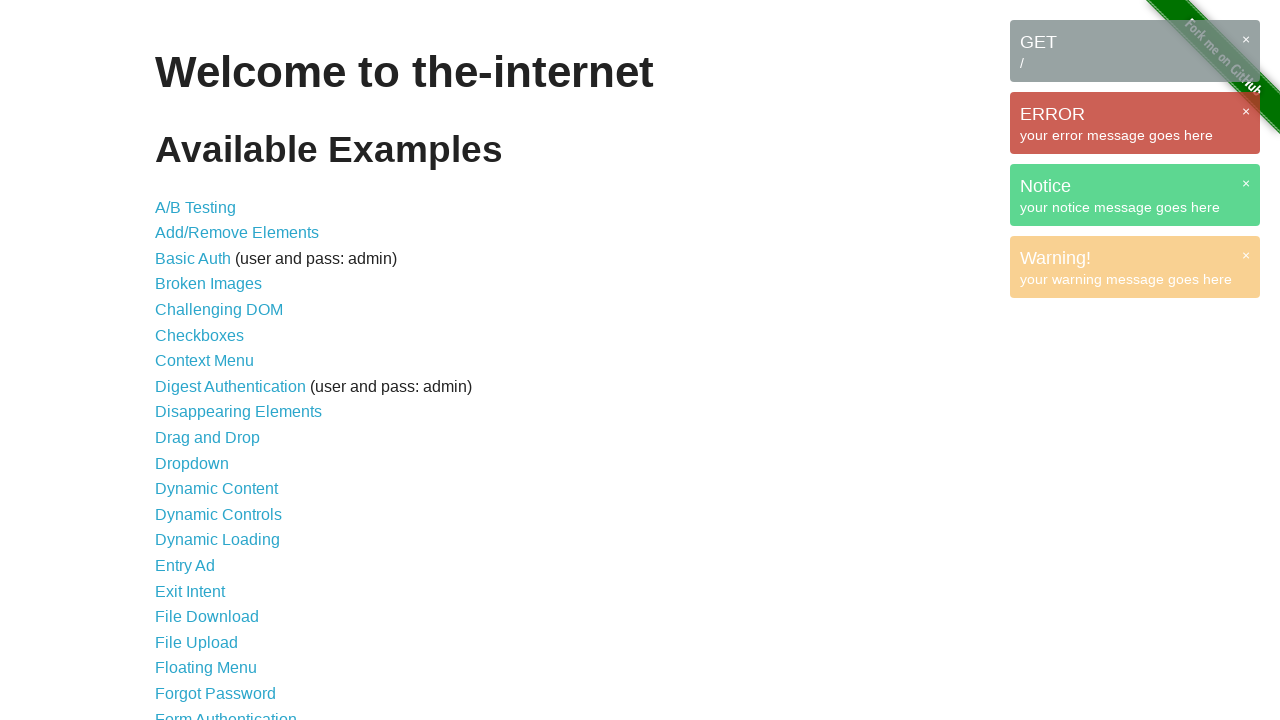

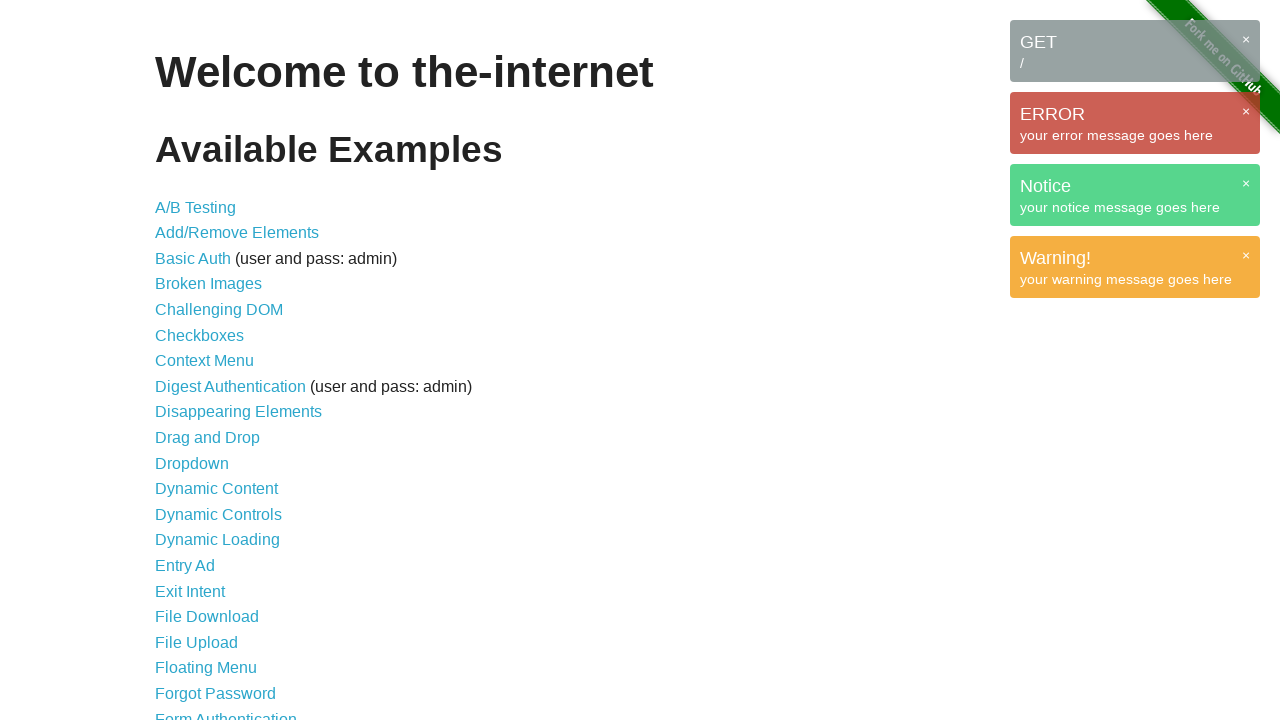